Tests form submission on a practice Angular page by filling in name, email, password, selecting gender from dropdown, choosing employment status, entering birthday, and submitting the form to verify success message.

Starting URL: https://rahulshettyacademy.com/angularpractice/

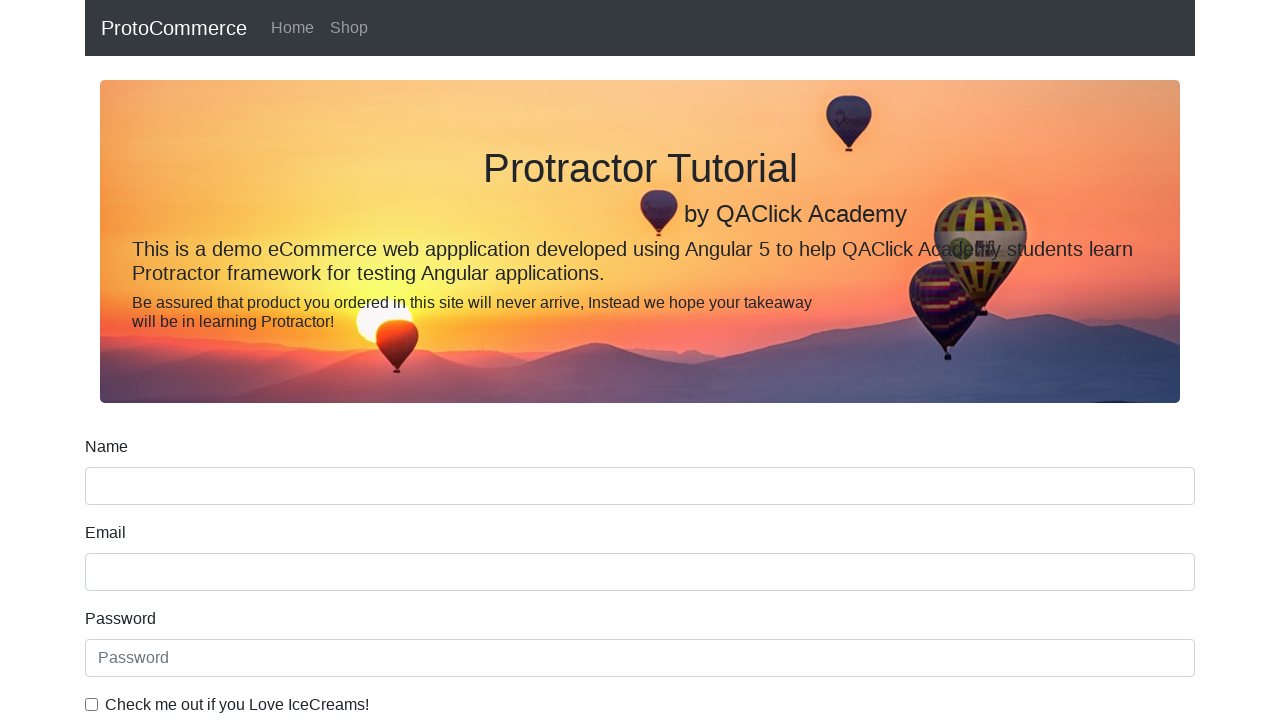

Filled name field with 'Trexaii Mae' on .form-control.ng-untouched.ng-pristine.ng-invalid
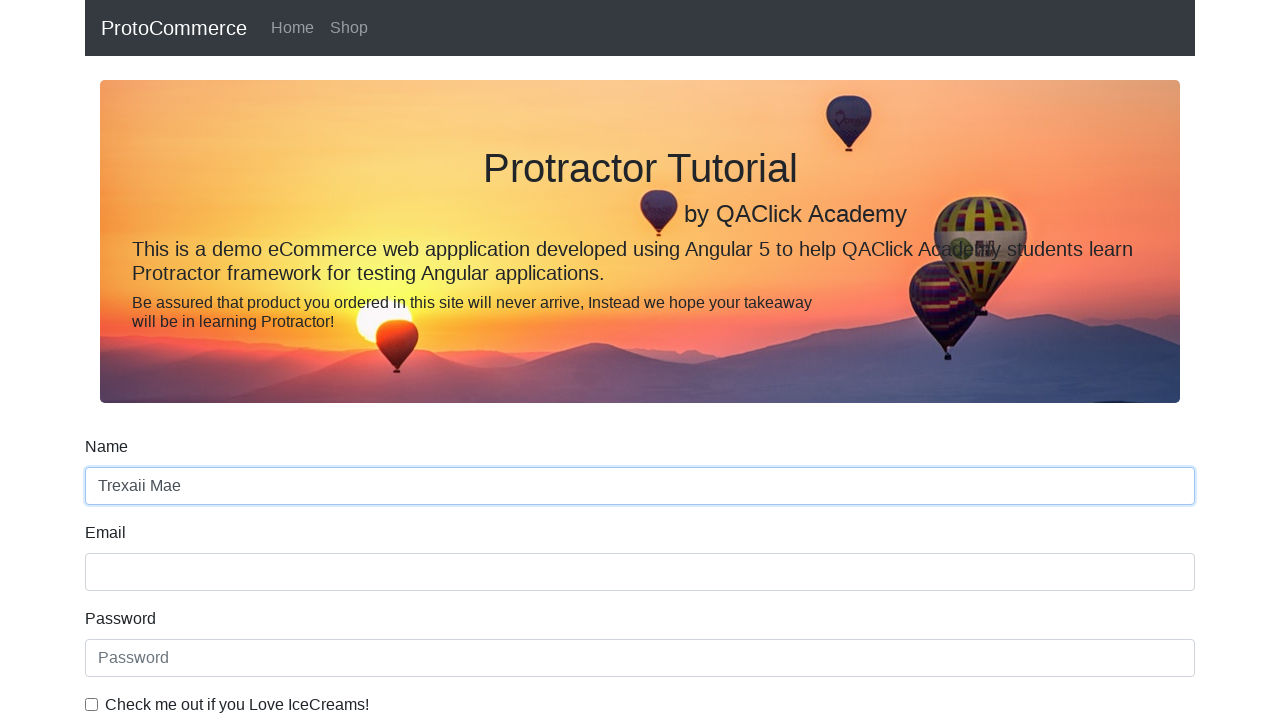

Filled email field with 'trexaiimae@gmail.com' on input[name='email']
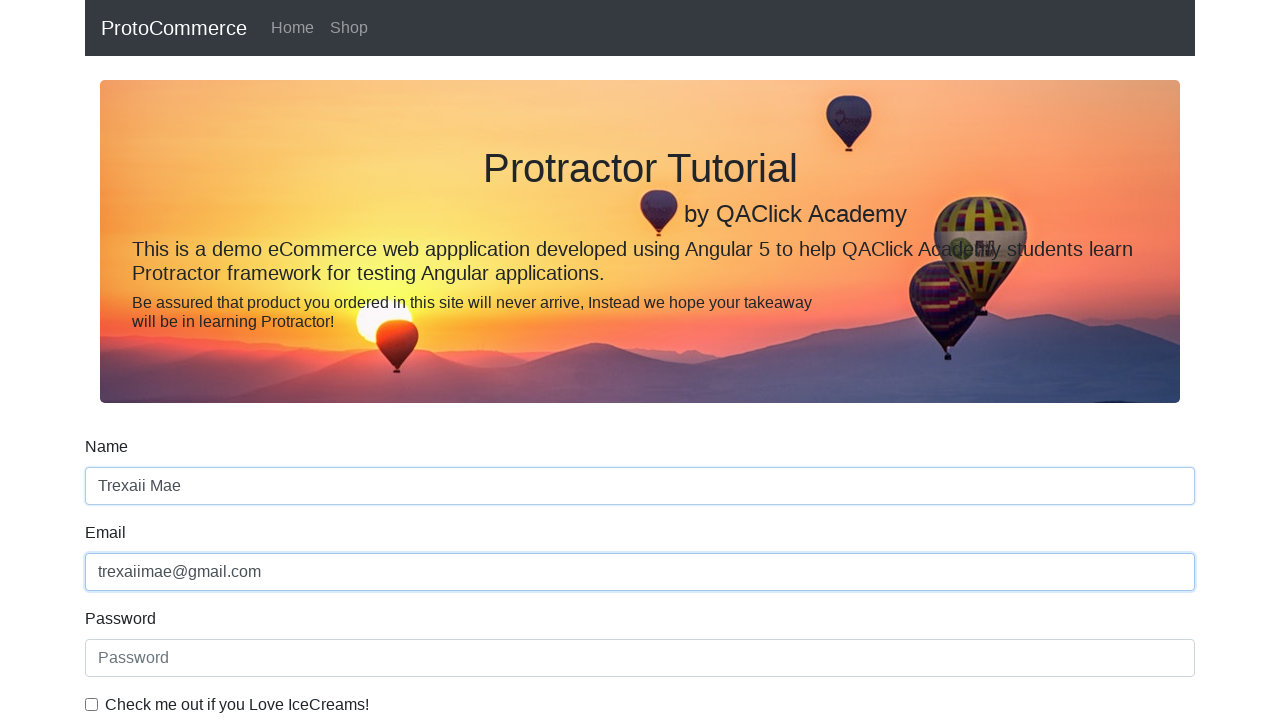

Filled password field with 'Password123' on #exampleInputPassword1
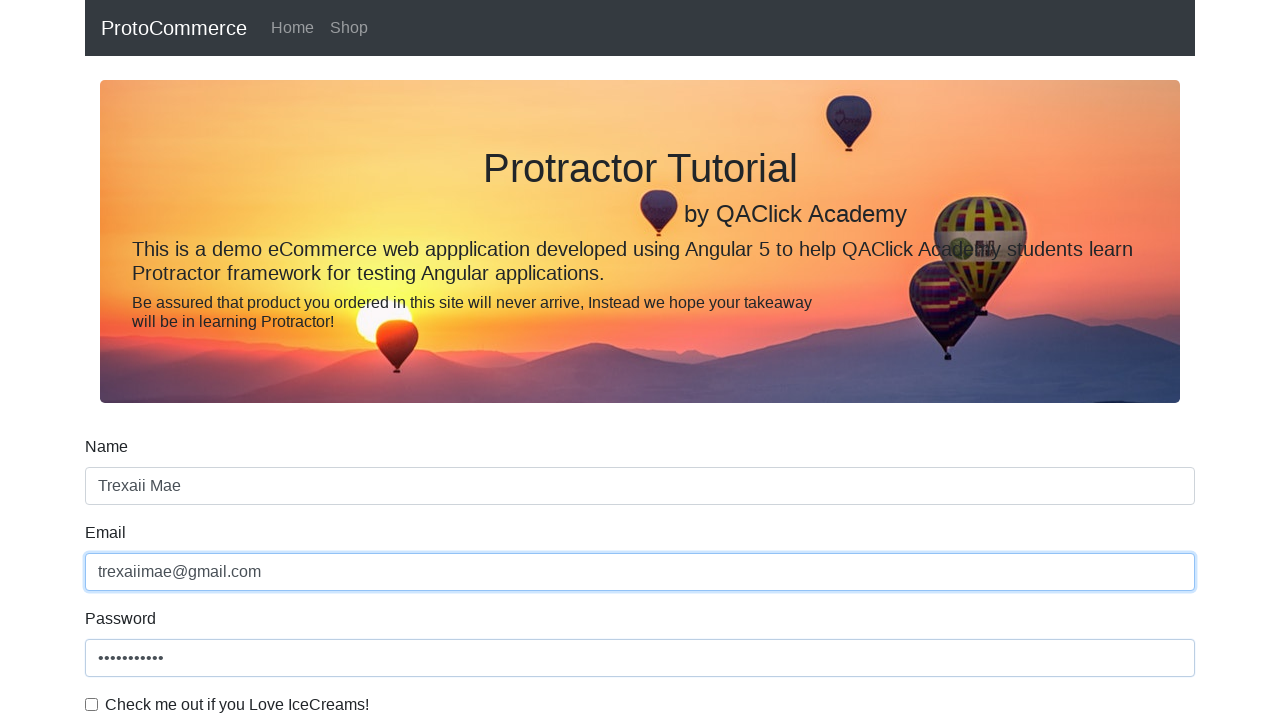

Clicked entrepreneur checkbox at (92, 704) on input[type='checkbox']
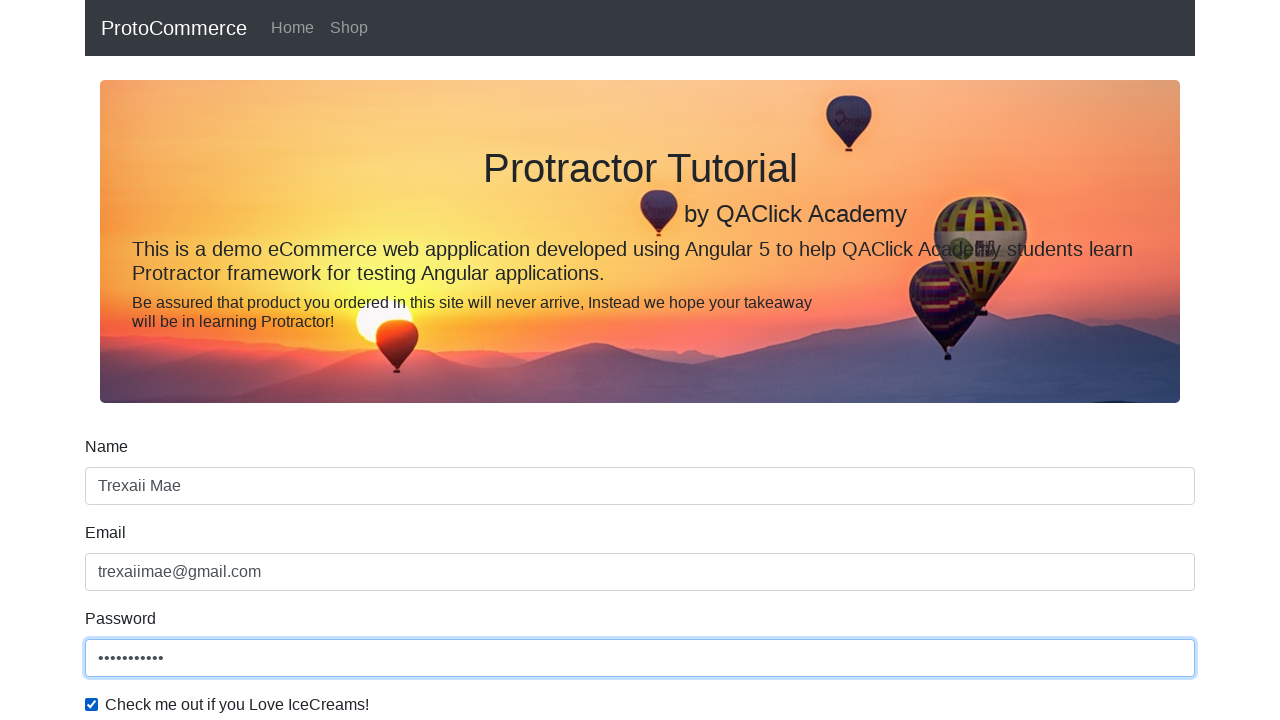

Opened gender dropdown at (640, 360) on #exampleFormControlSelect1
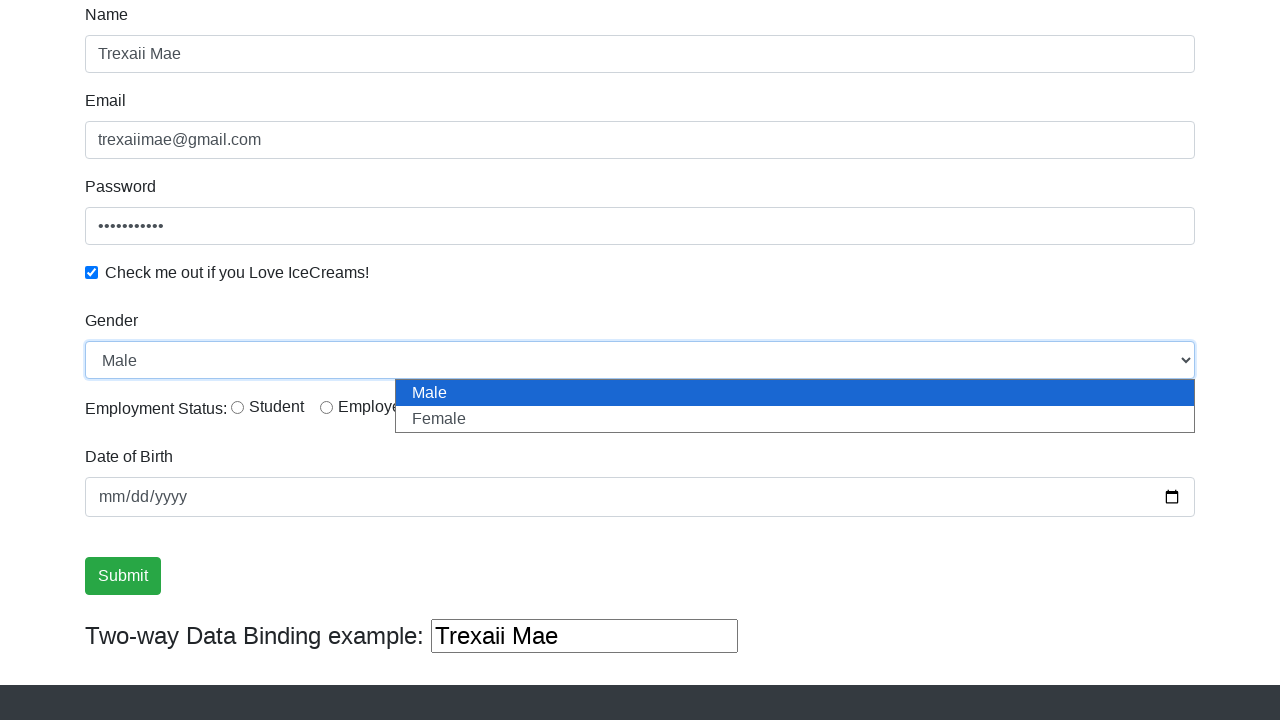

Selected 'Female' from gender dropdown on #exampleFormControlSelect1
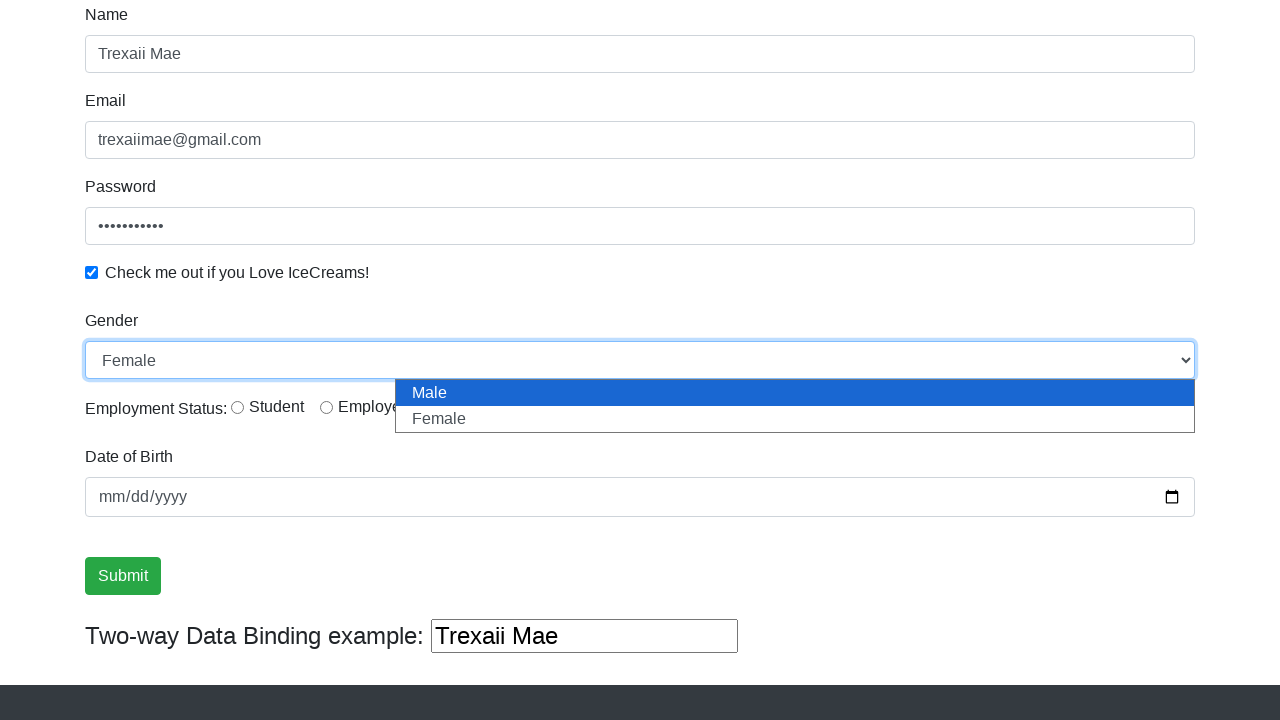

Selected 'Student' employment status radio button at (238, 407) on #inlineRadio1
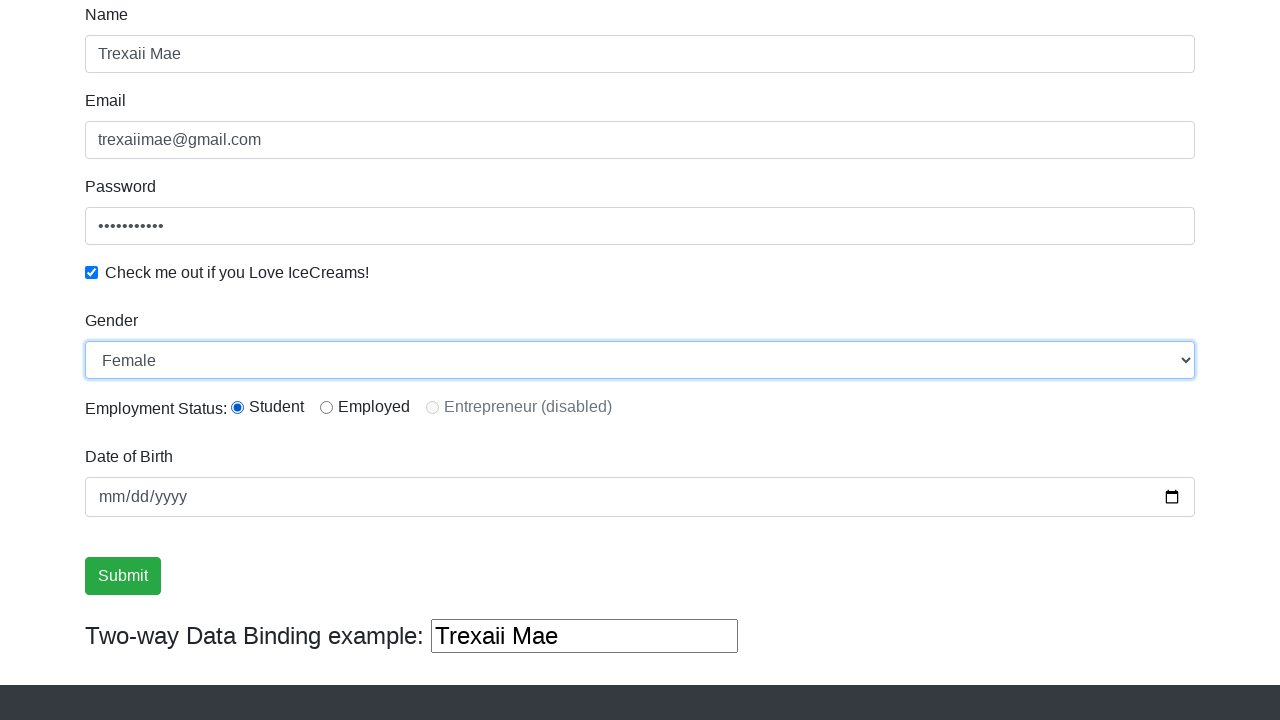

Filled date of birth field with '1998-06-08' on input[name='bday']
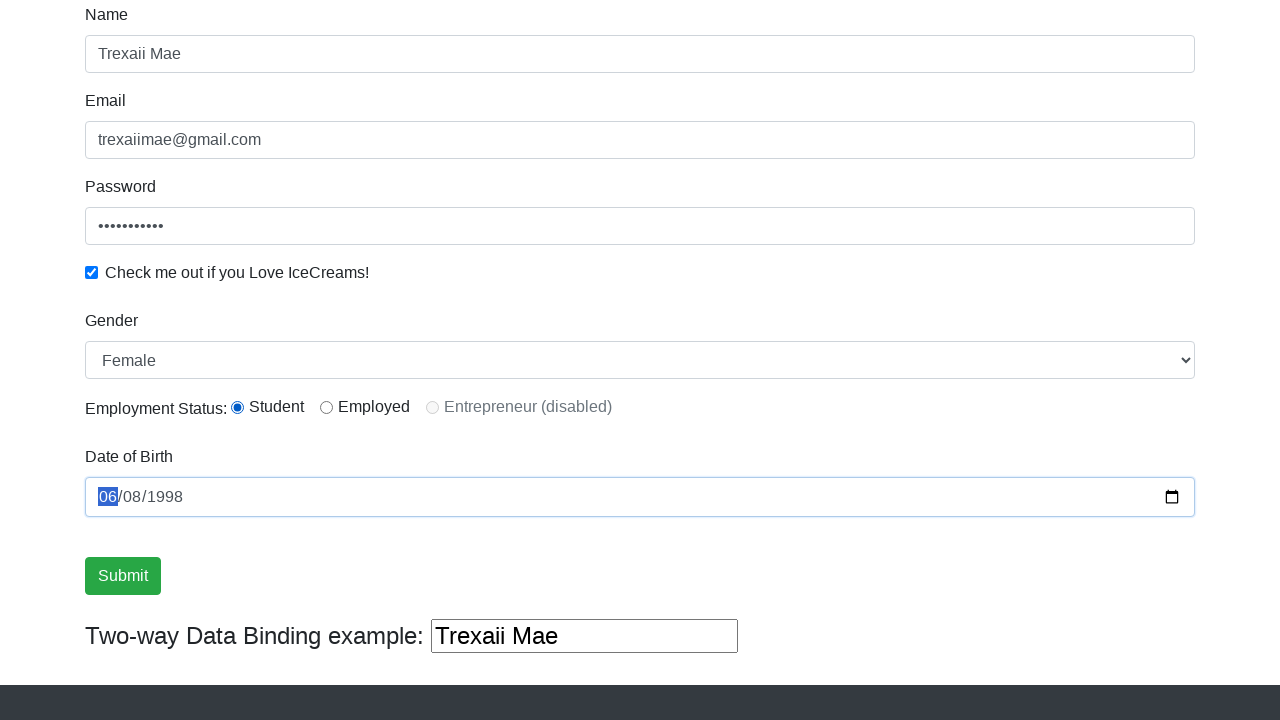

Clicked submit button to submit form at (123, 576) on .btn.btn-success
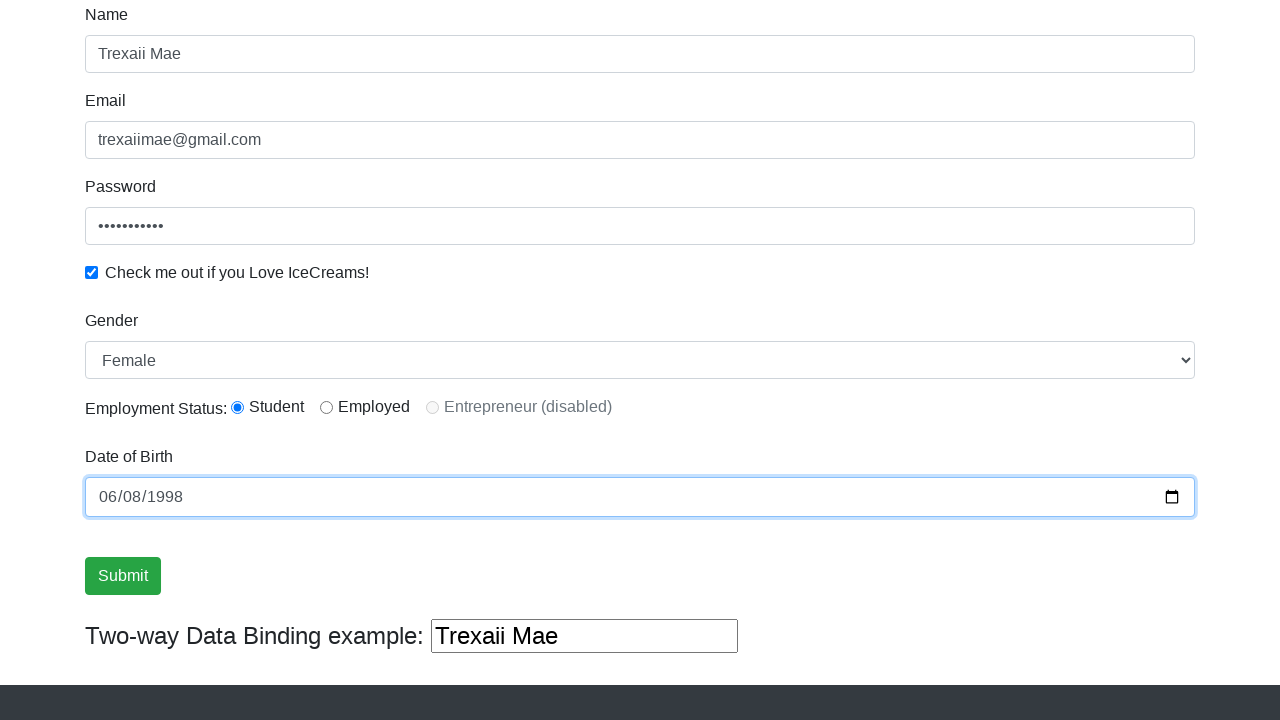

Success message displayed and form submission verified
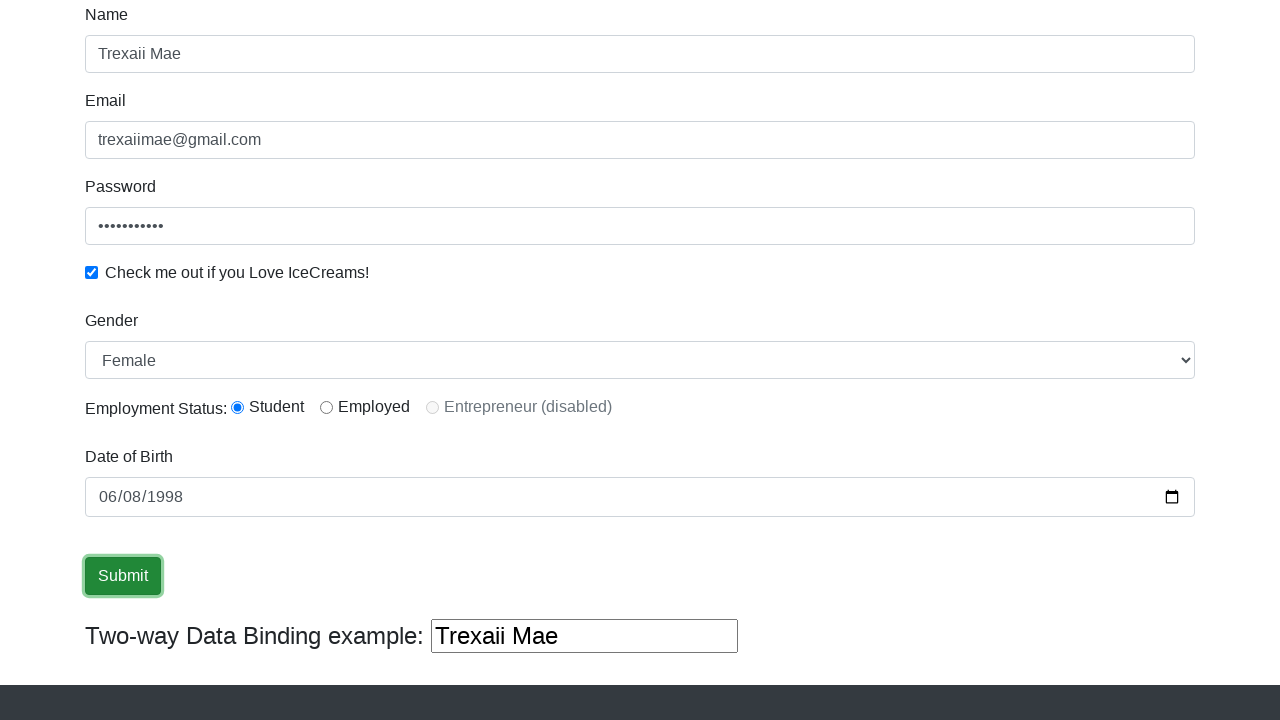

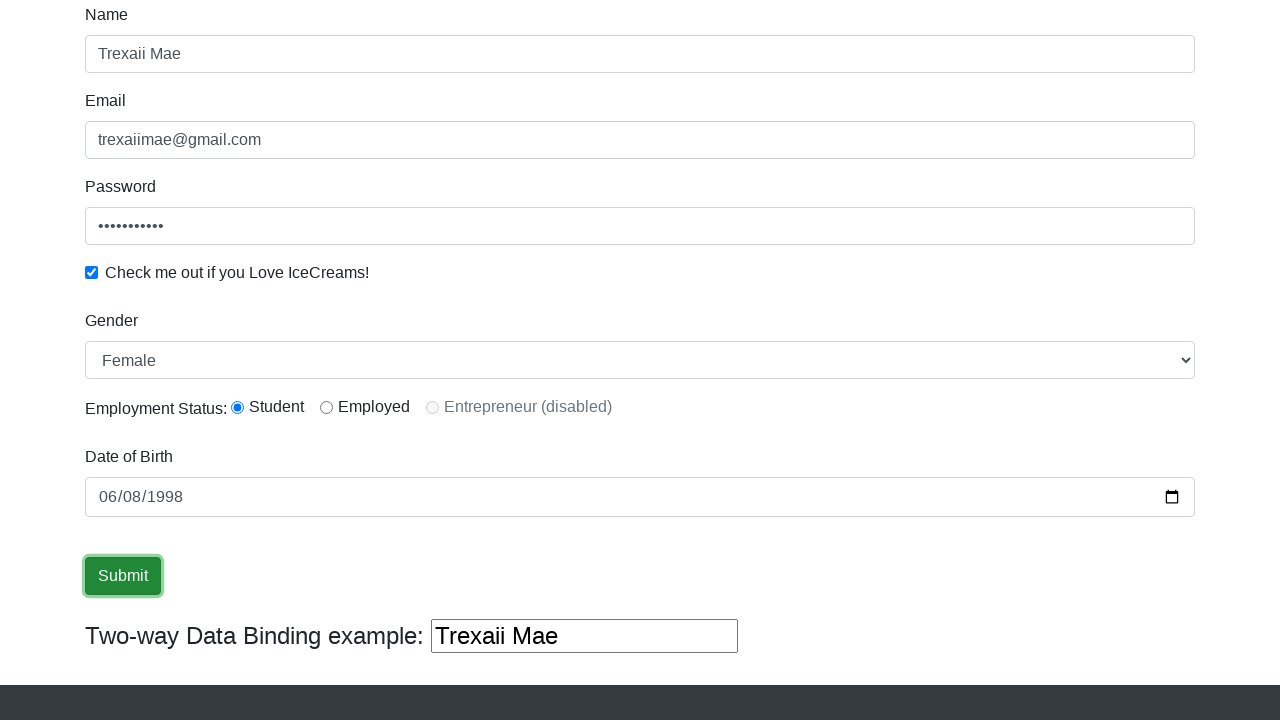